Tests that the complete all checkbox updates state when individual items are completed or cleared

Starting URL: https://demo.playwright.dev/todomvc

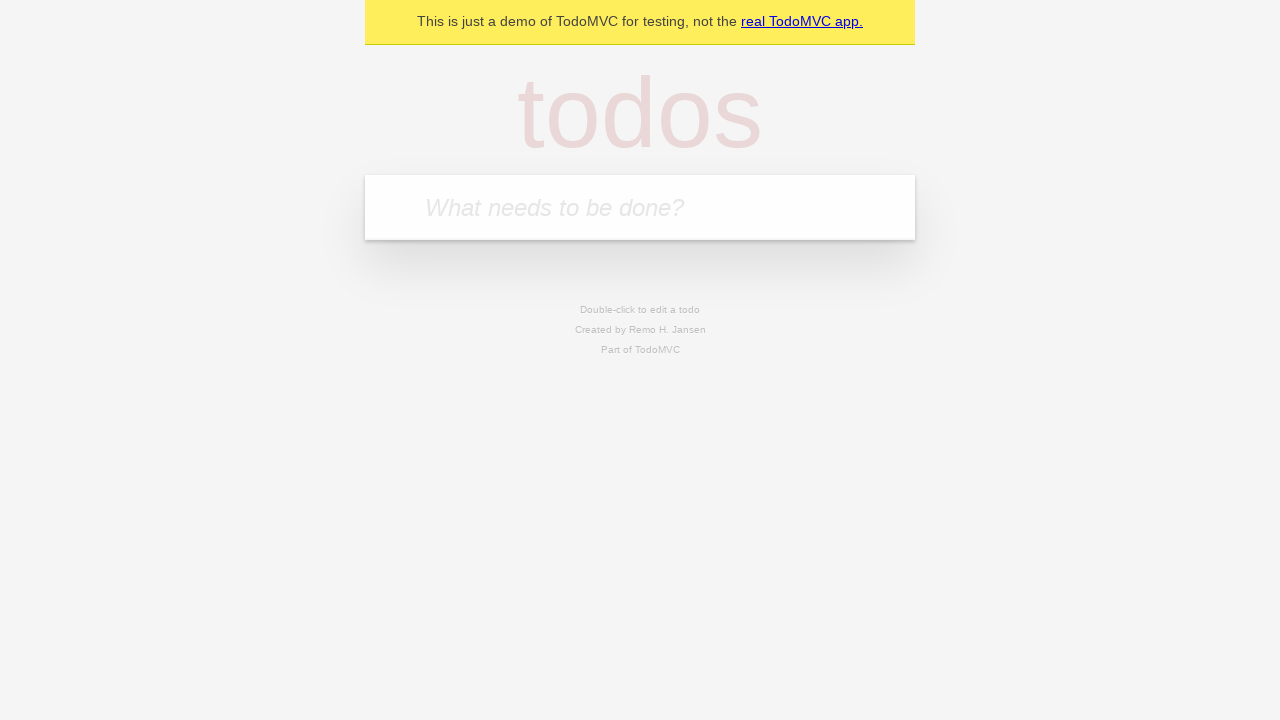

Filled new todo field with 'buy some cheese' on internal:attr=[placeholder="What needs to be done?"i]
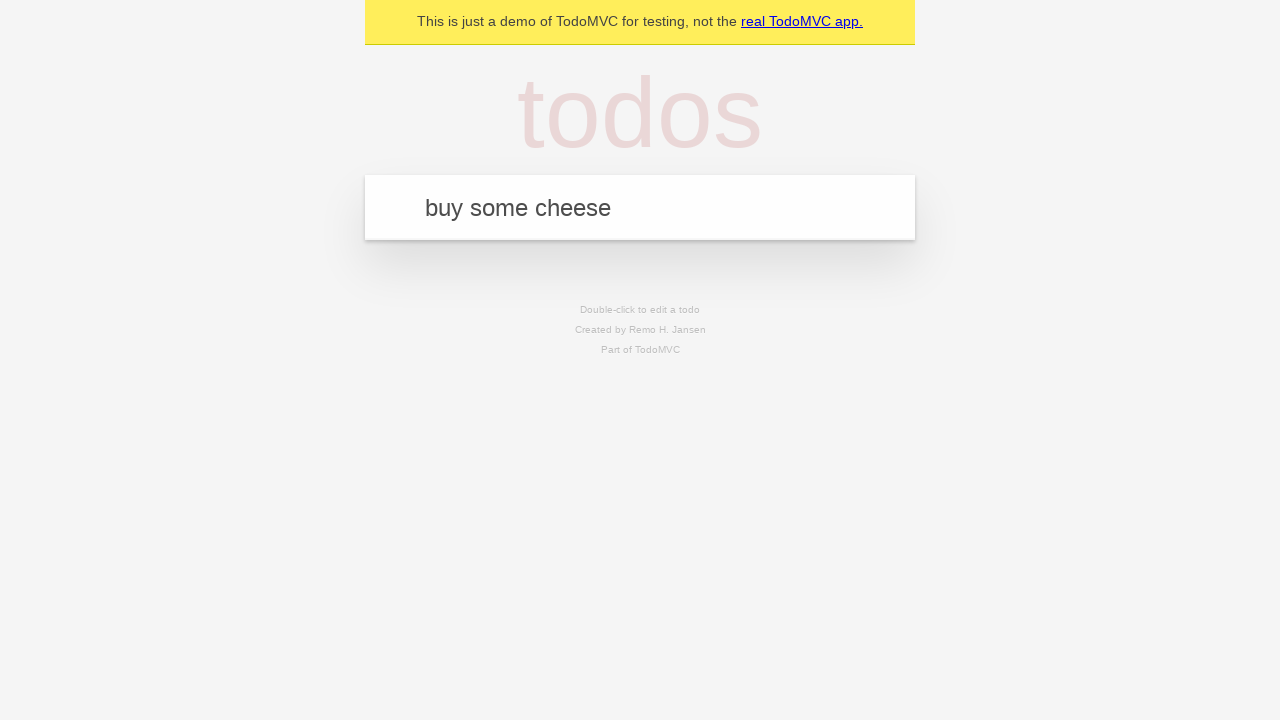

Pressed Enter to add first todo item on internal:attr=[placeholder="What needs to be done?"i]
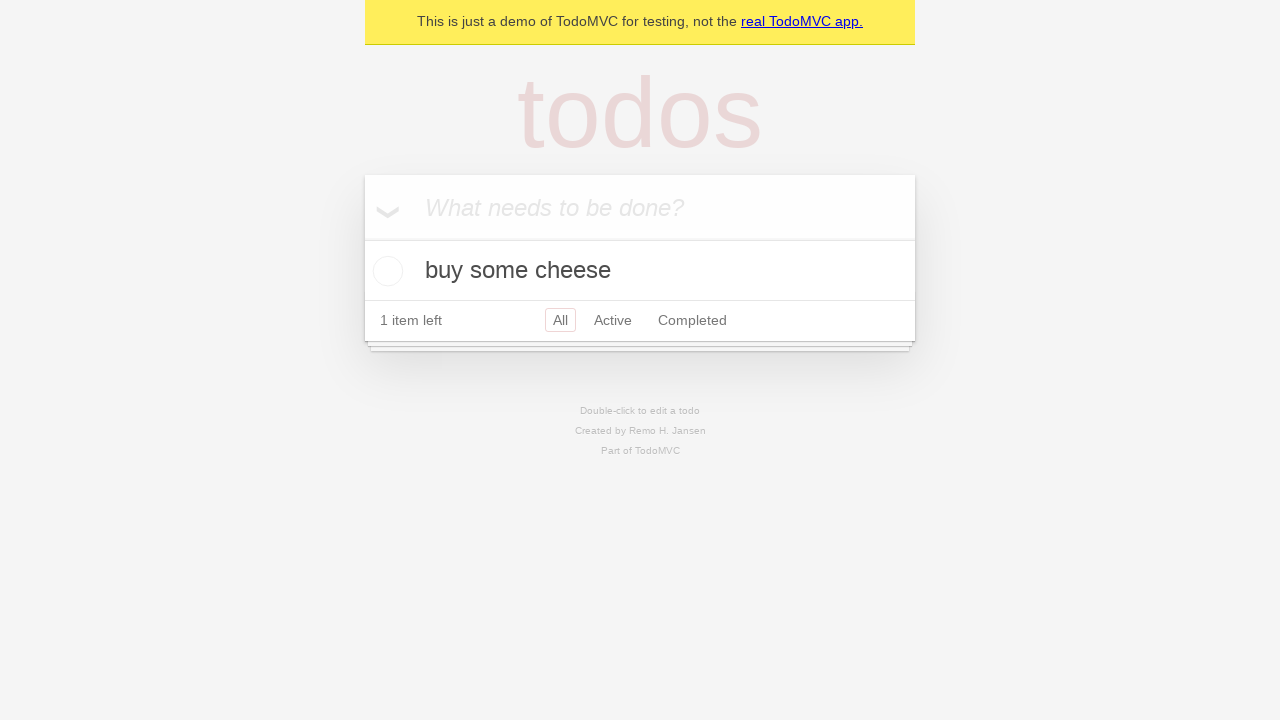

Filled new todo field with 'feed the cat' on internal:attr=[placeholder="What needs to be done?"i]
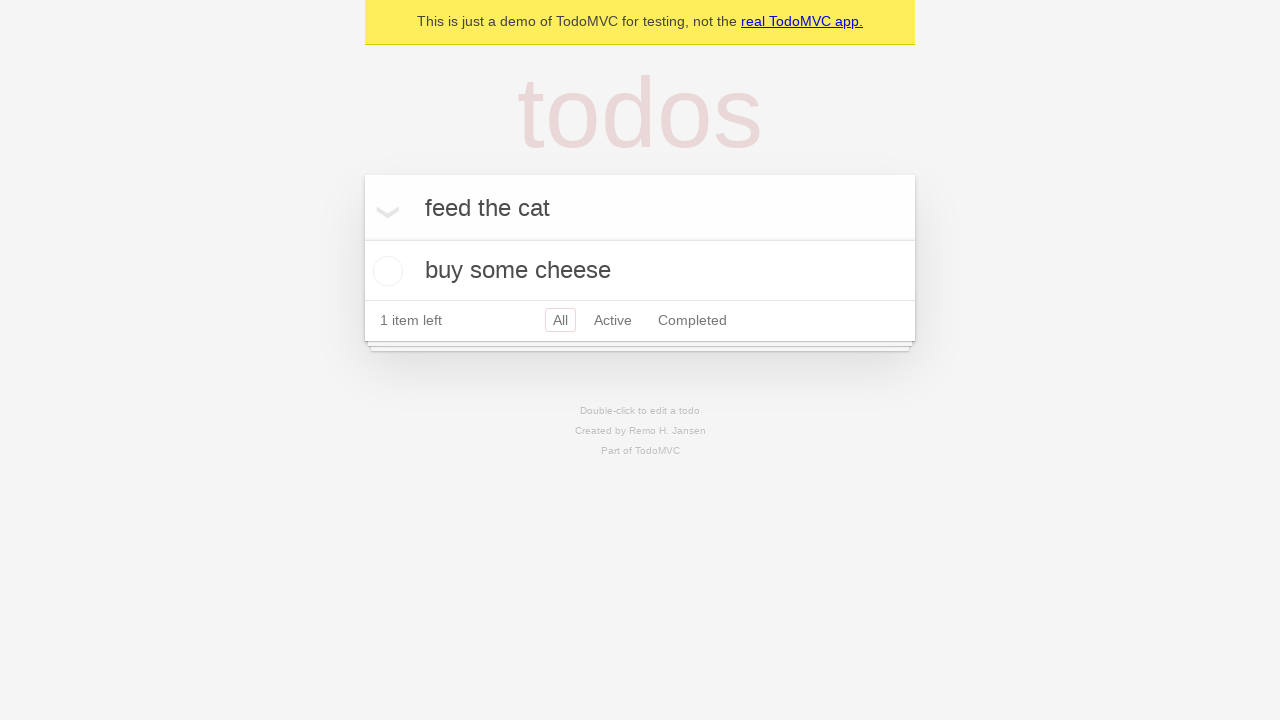

Pressed Enter to add second todo item on internal:attr=[placeholder="What needs to be done?"i]
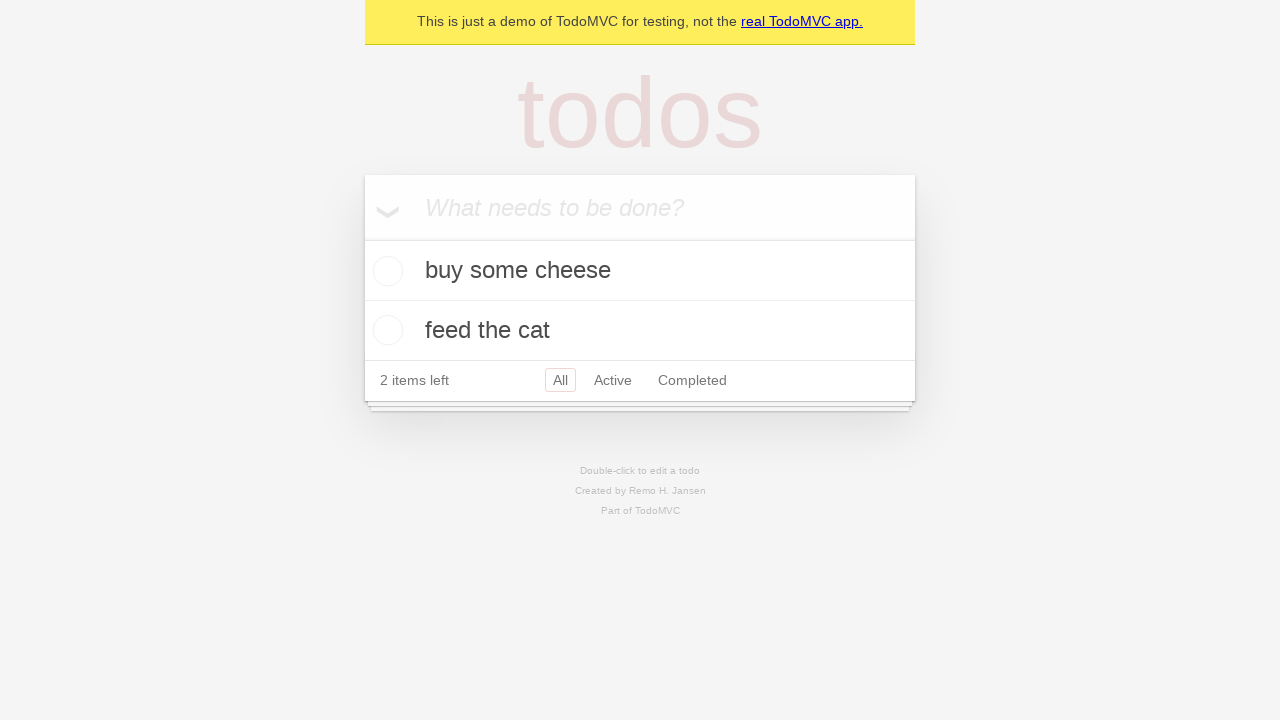

Filled new todo field with 'book a doctors appointment' on internal:attr=[placeholder="What needs to be done?"i]
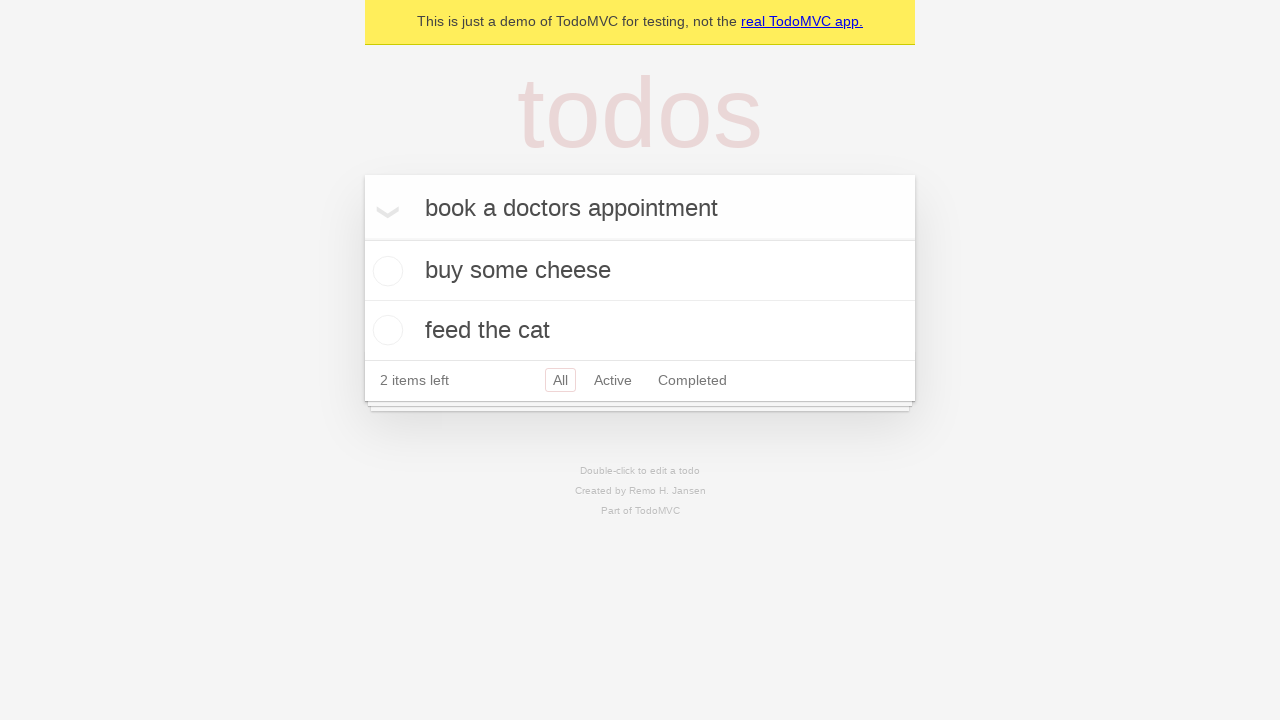

Pressed Enter to add third todo item on internal:attr=[placeholder="What needs to be done?"i]
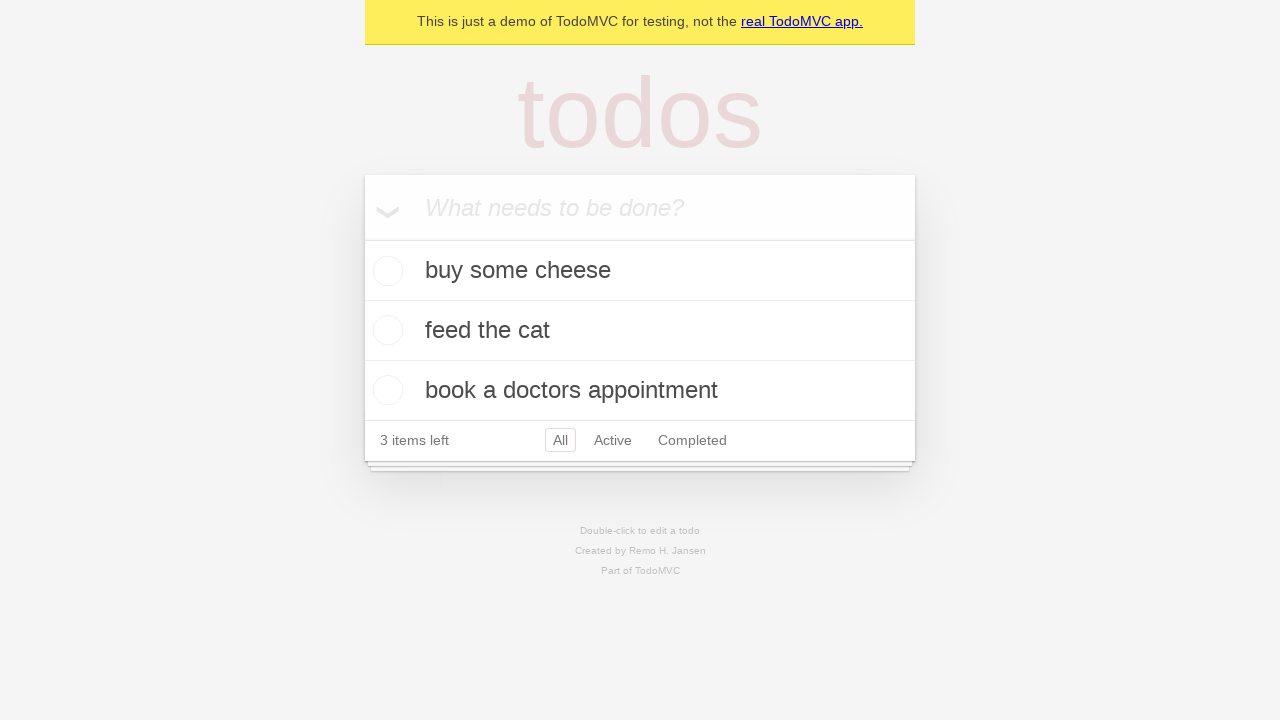

Clicked 'Mark all as complete' checkbox to check all items at (362, 238) on internal:label="Mark all as complete"i
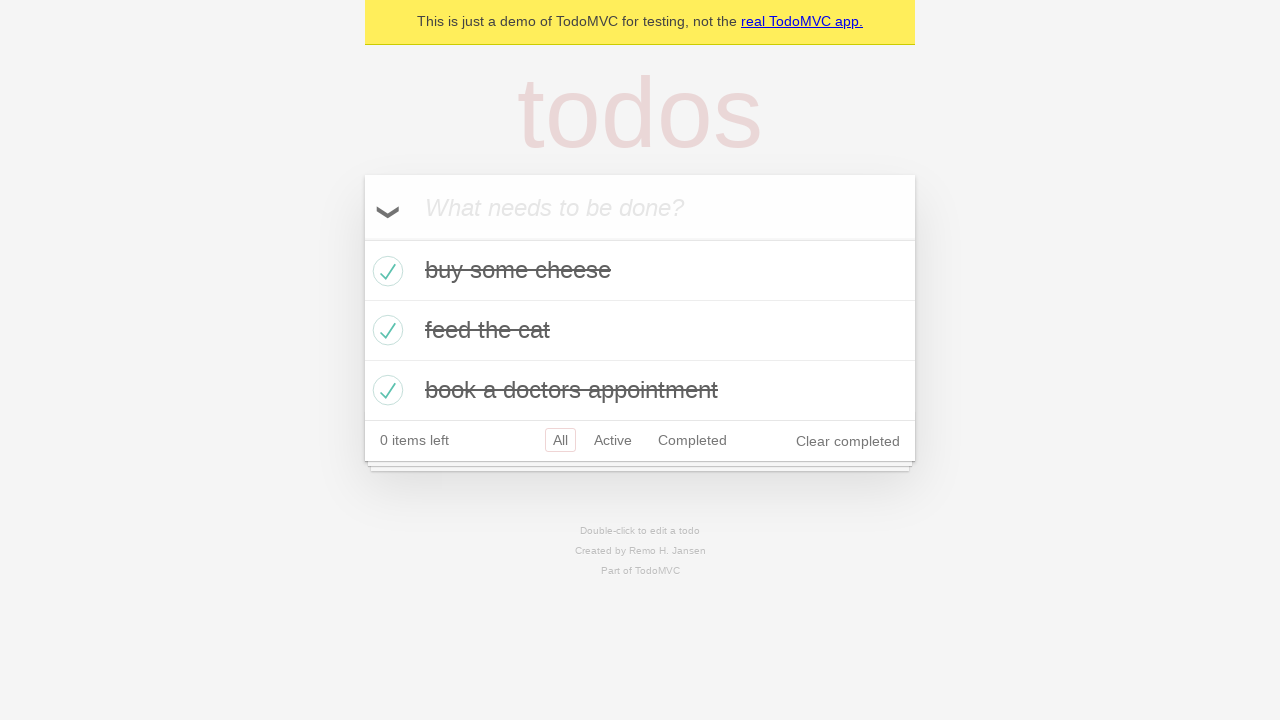

Unchecked the first todo item checkbox at (385, 271) on internal:testid=[data-testid="todo-item"s] >> nth=0 >> internal:role=checkbox
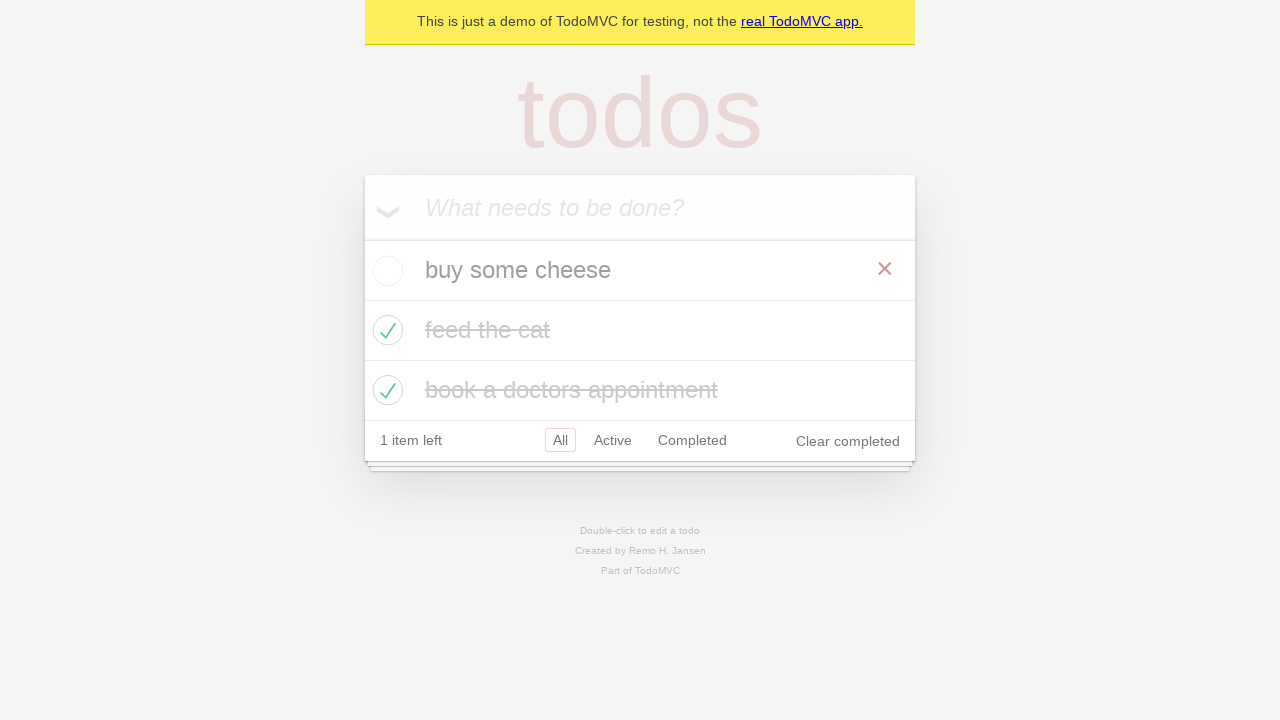

Checked the first todo item checkbox again at (385, 271) on internal:testid=[data-testid="todo-item"s] >> nth=0 >> internal:role=checkbox
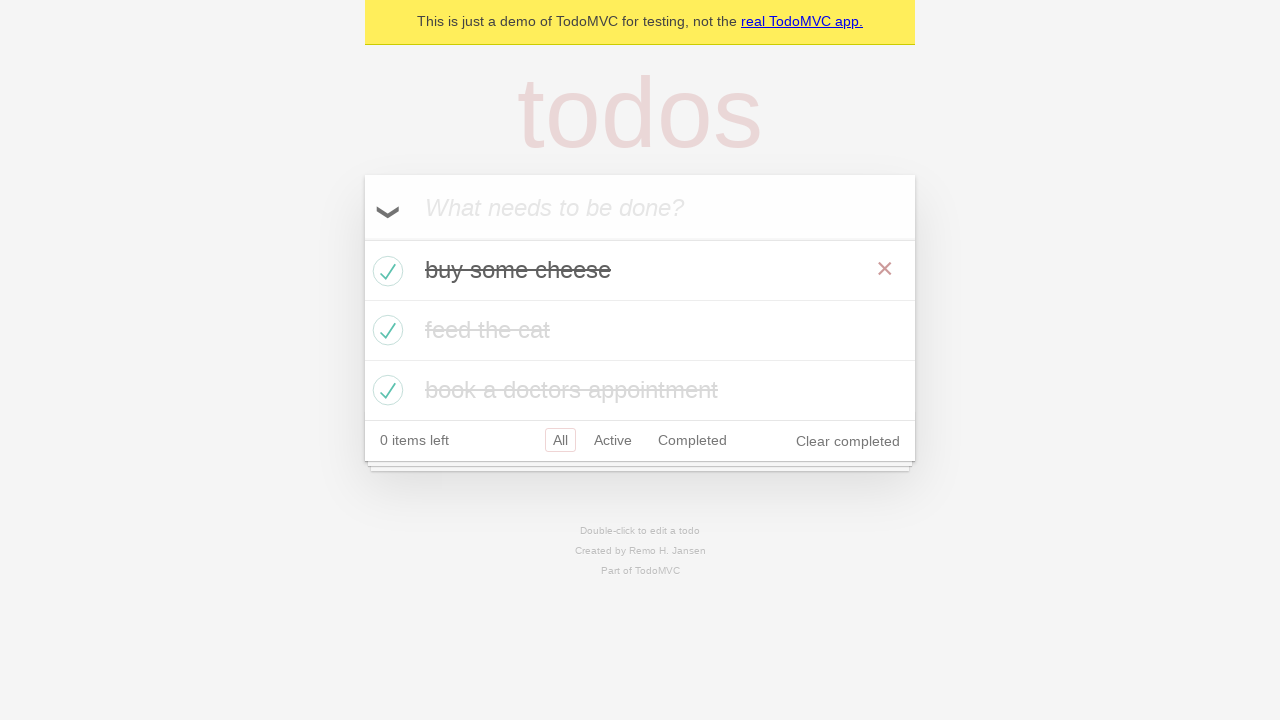

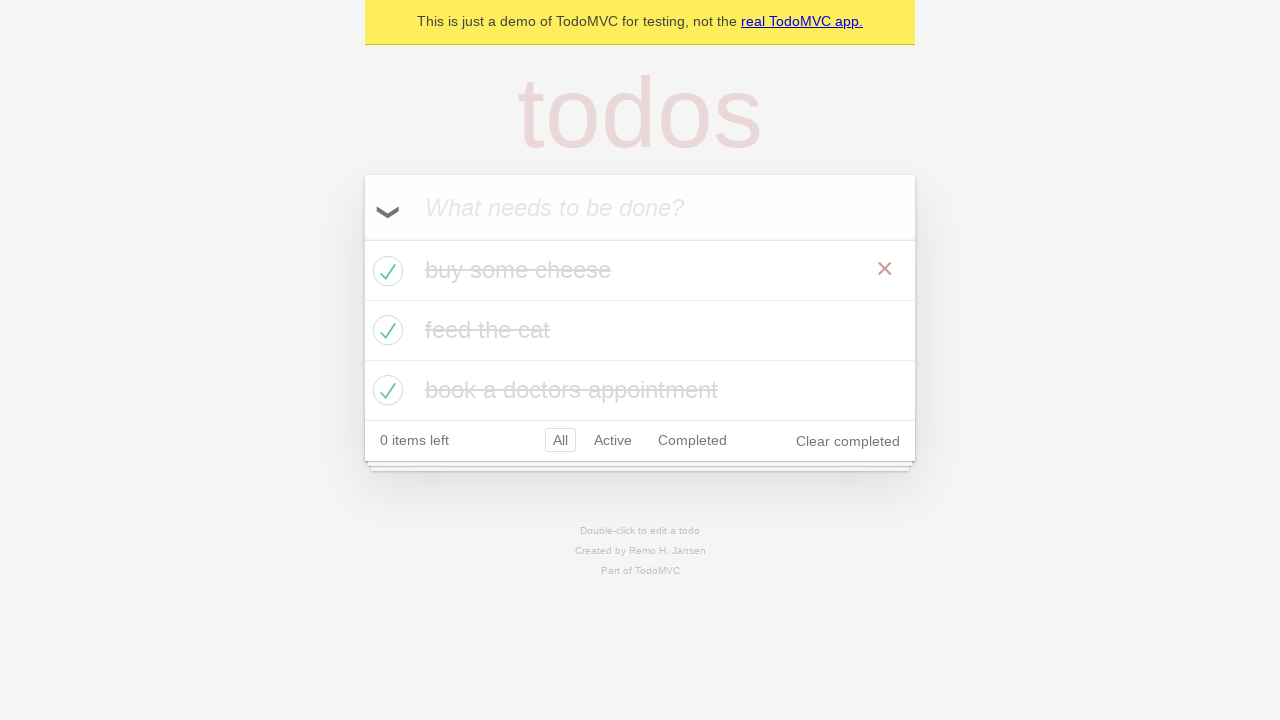